Navigates to a surf weather radar imagery page and scrolls down slightly to view the content

Starting URL: https://surfchex.intelliweather.net/imagery/Surfchex/satrad_reg_640x480.htm

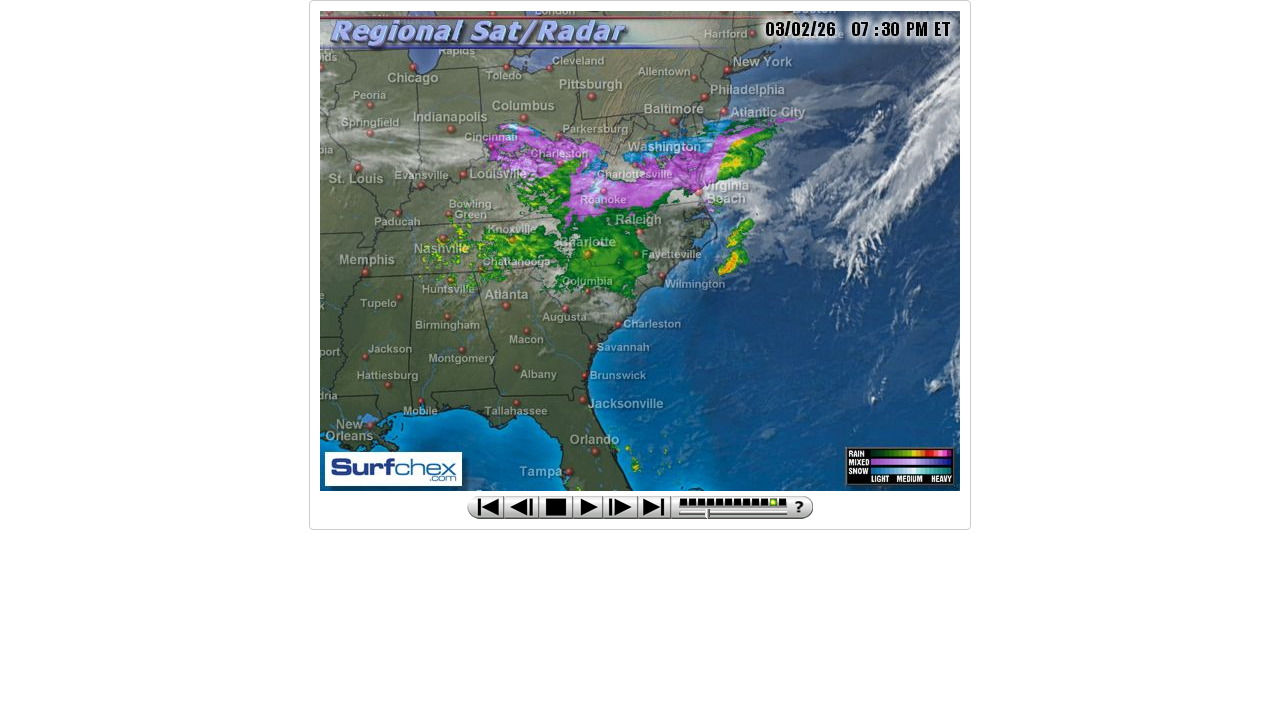

Navigated to surf weather radar imagery page
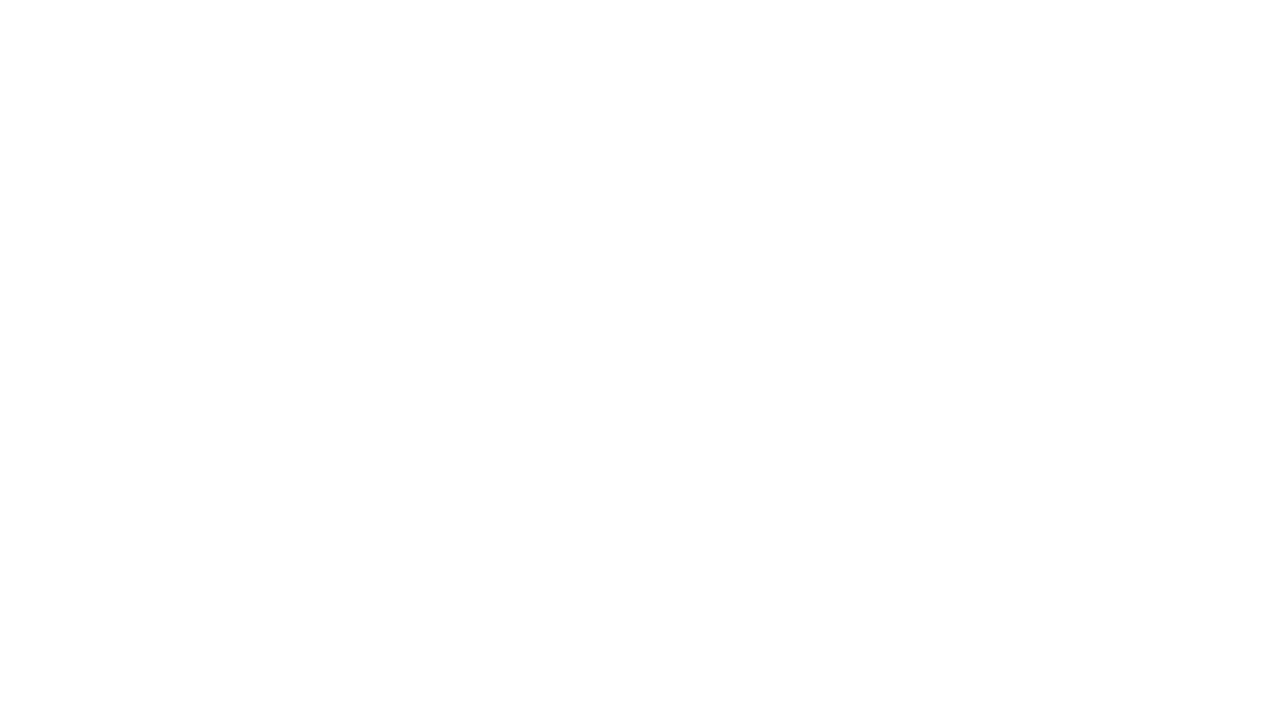

Page loaded and network idle
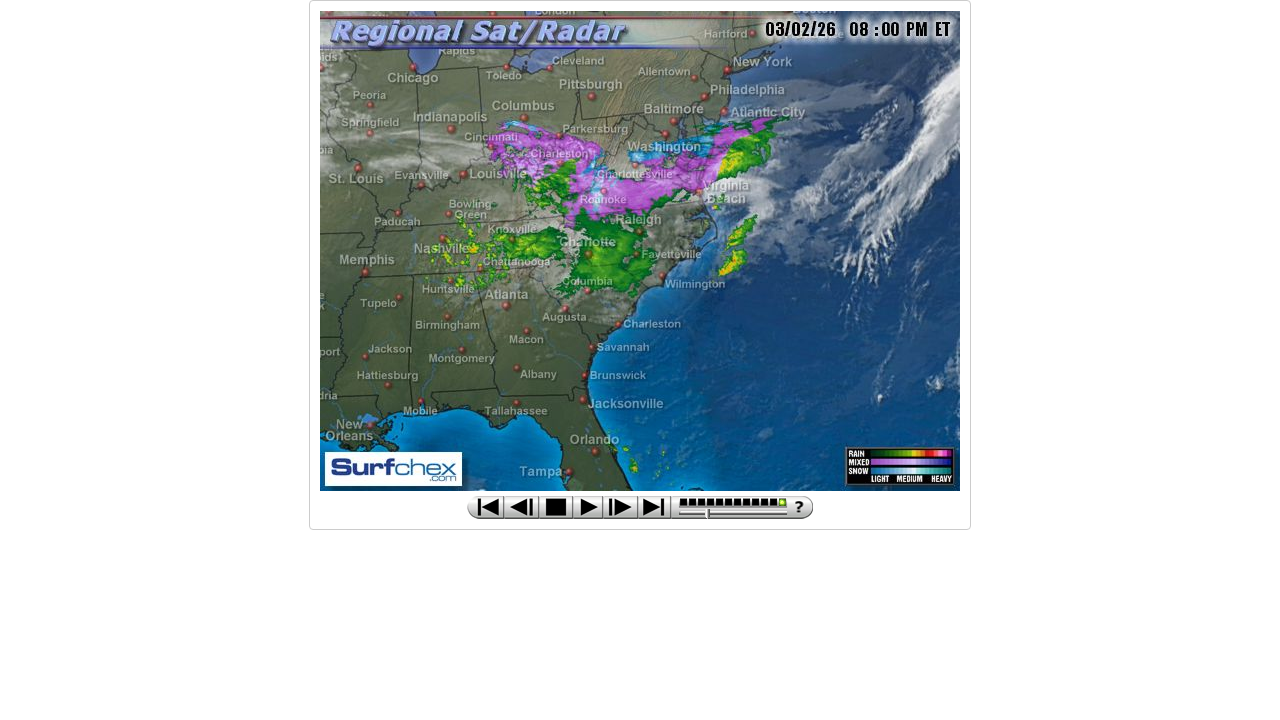

Scrolled down slightly to view content
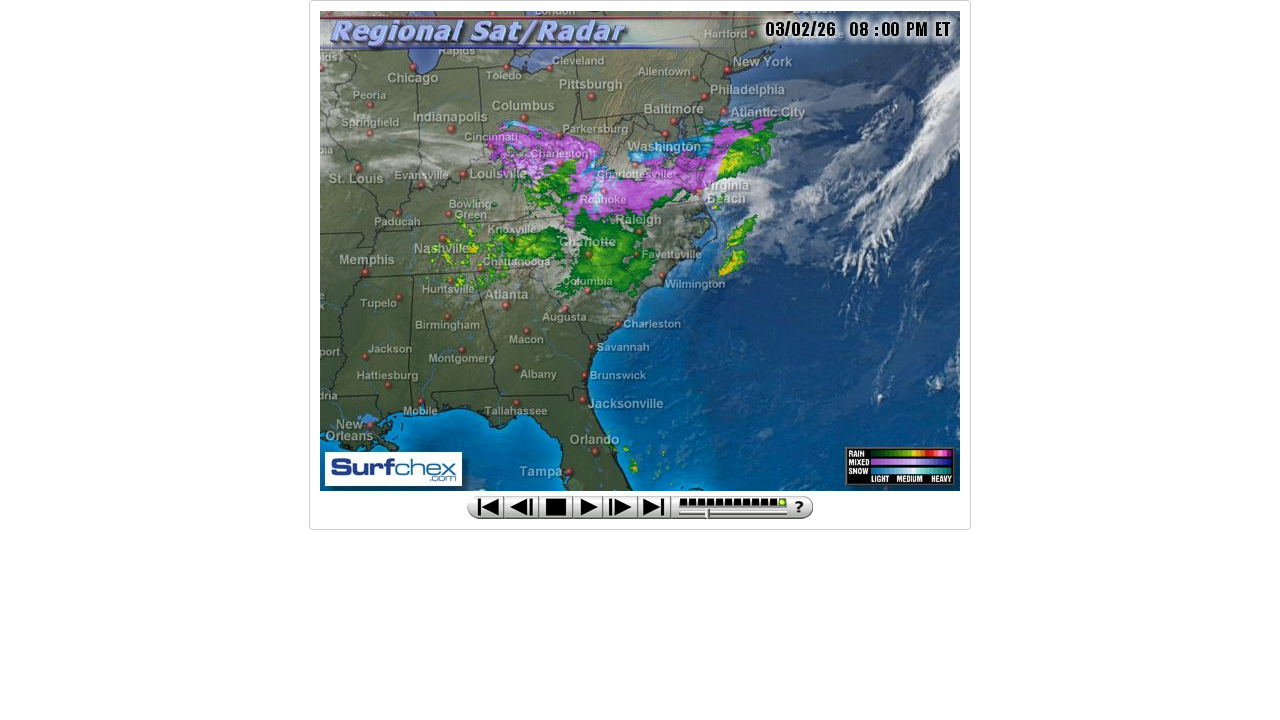

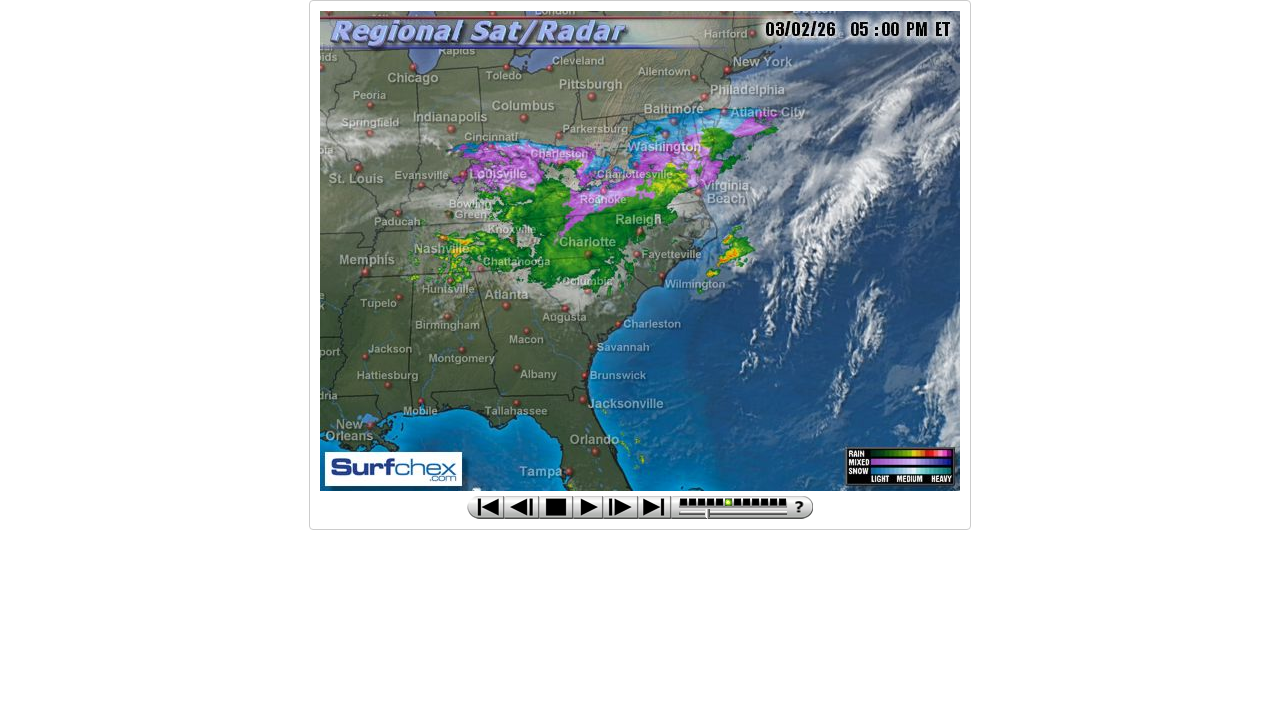